Tests radio button functionality on demoqa.com by clicking the "Impressive" radio button and verifying it can be selected

Starting URL: https://demoqa.com/radio-button

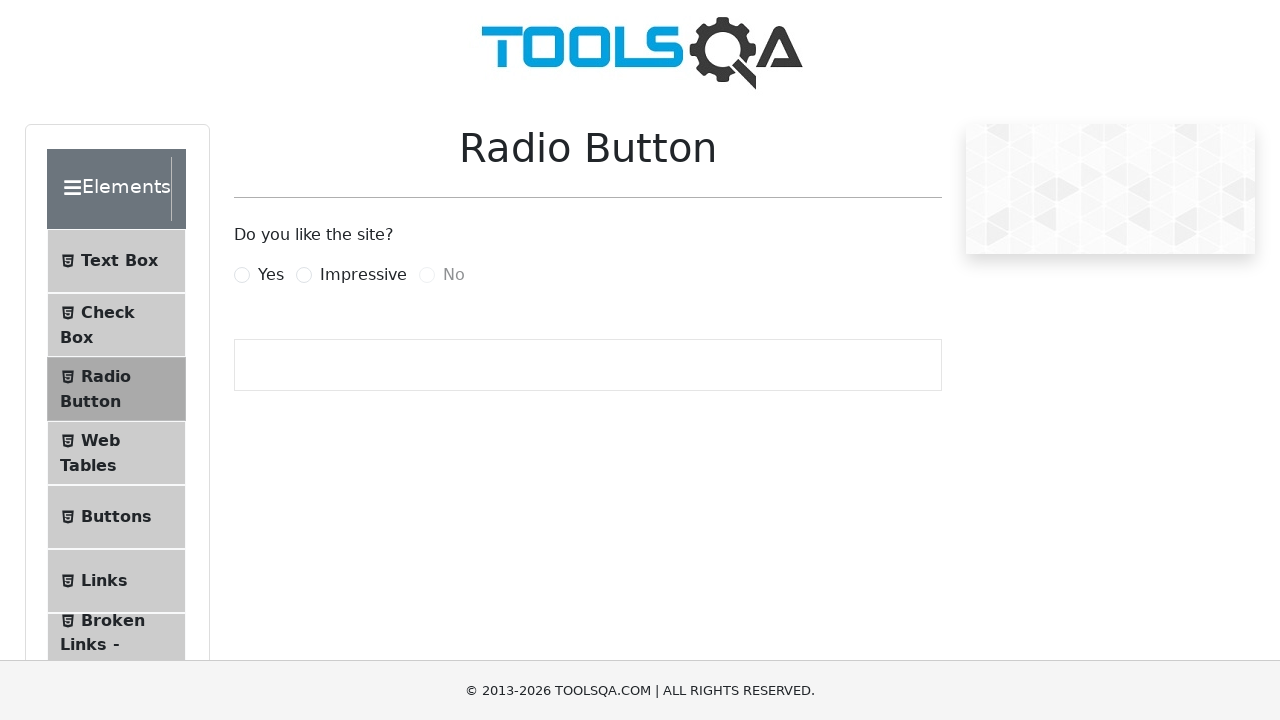

Clicked the 'Impressive' radio button label at (363, 275) on xpath=//label[text()='Impressive']
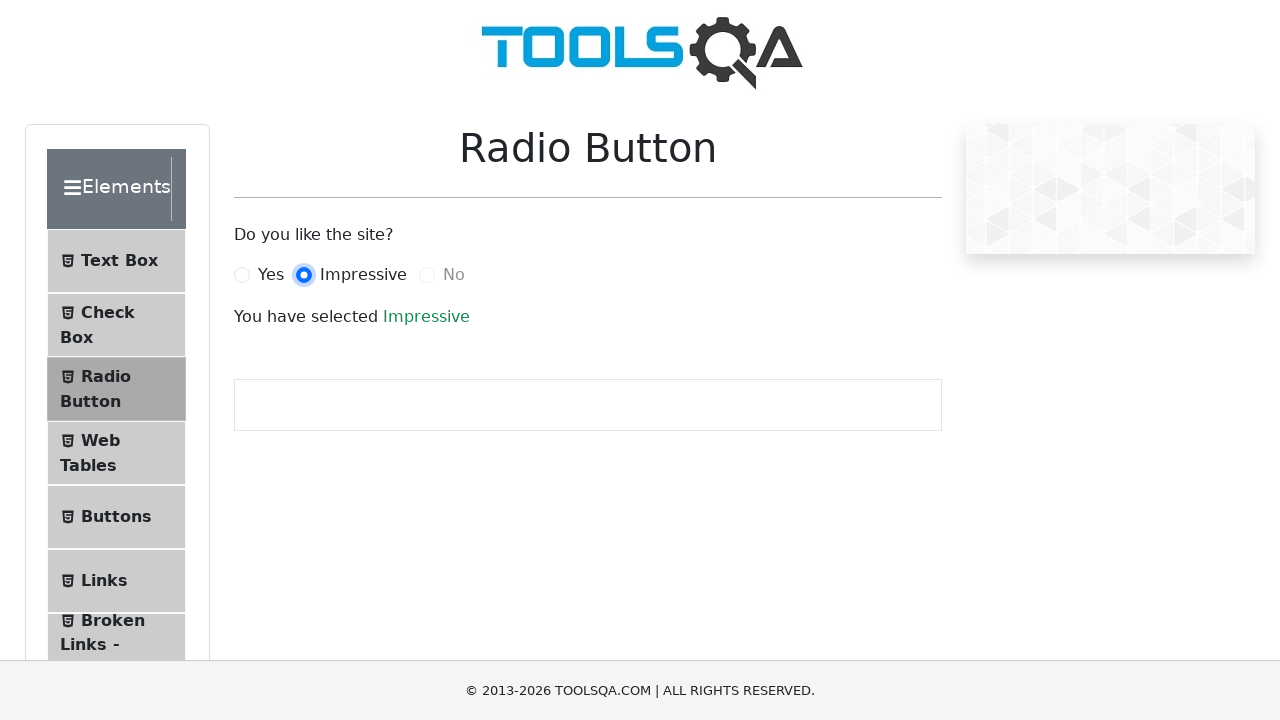

Verified the 'Impressive' radio button label is visible
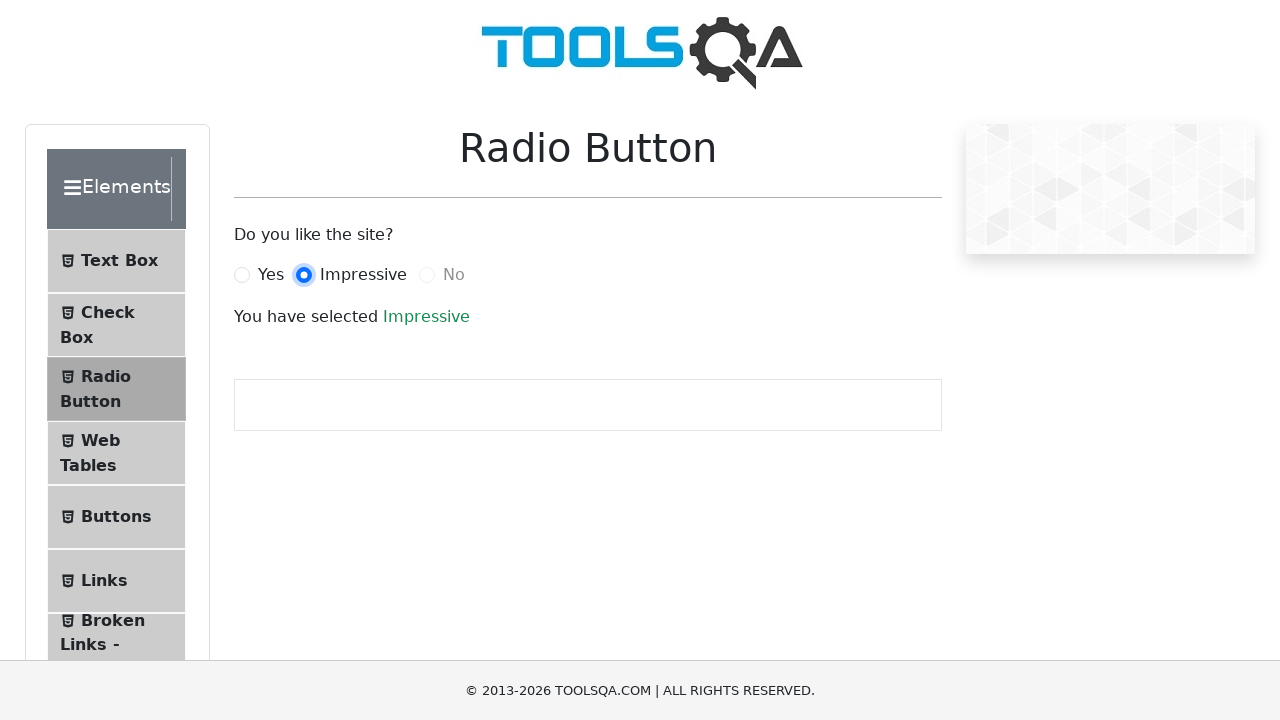

Success message appeared after selecting the radio button
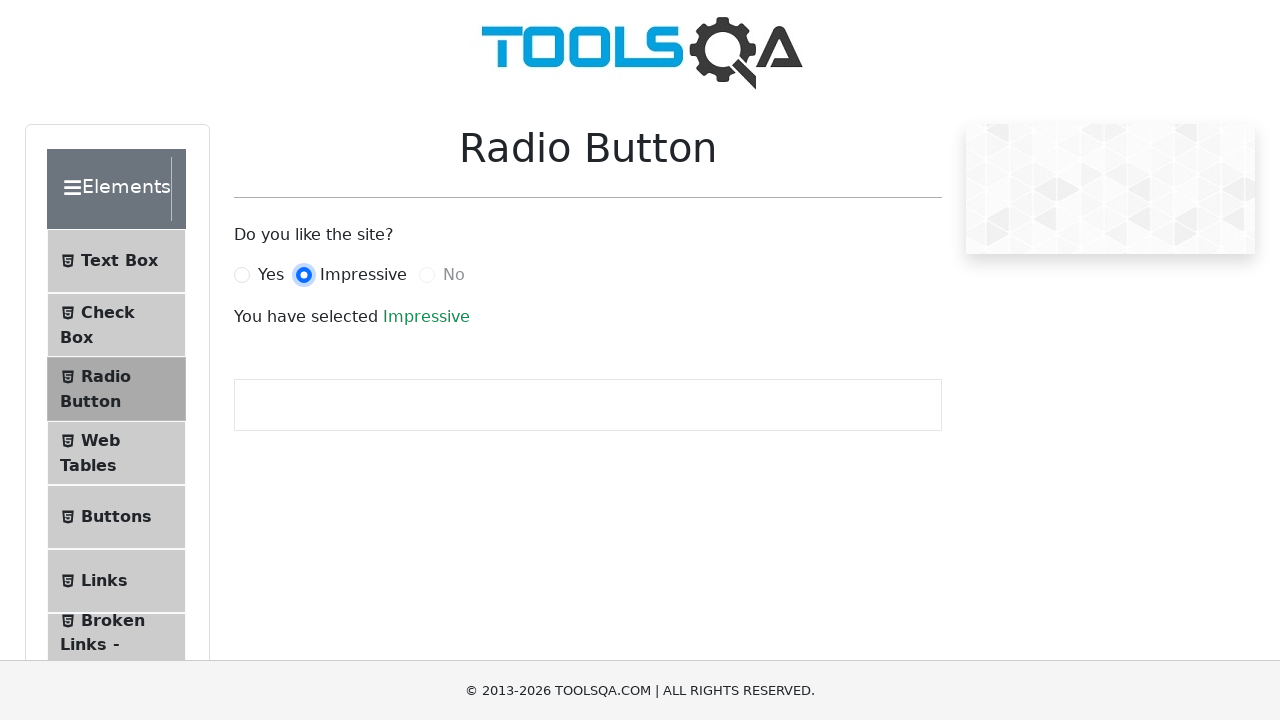

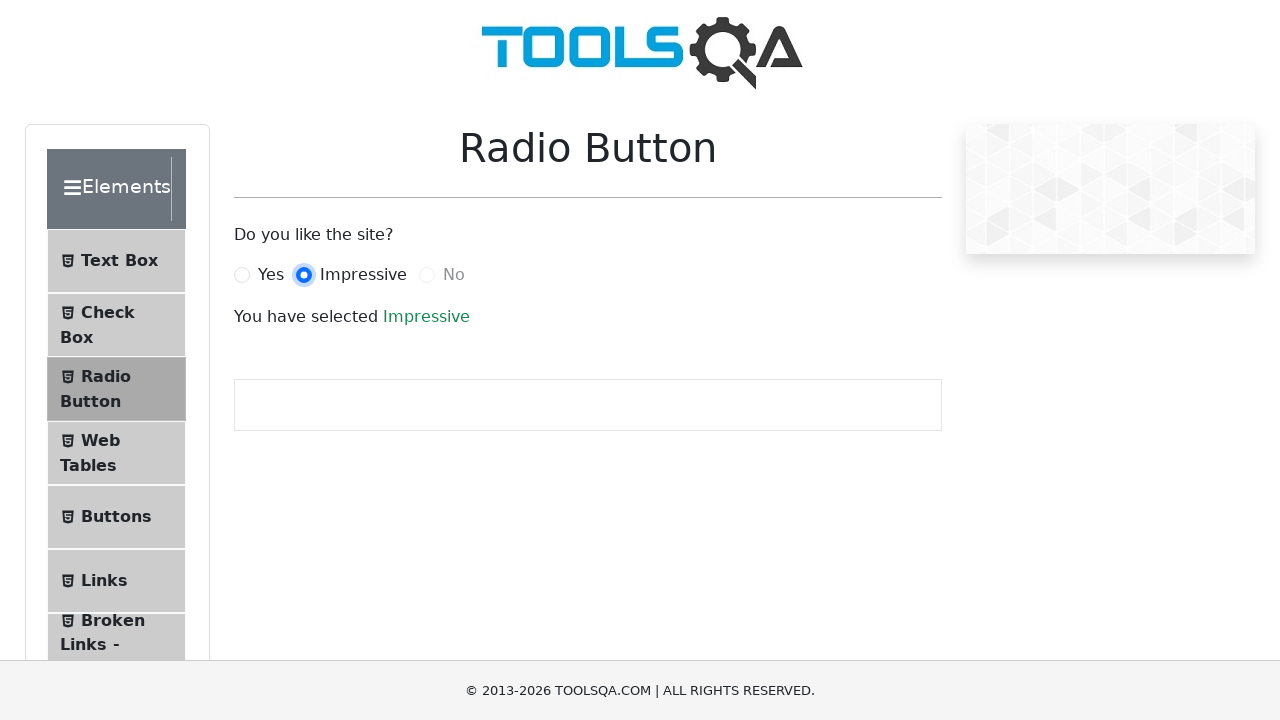